Tests that new todo items are appended to the bottom of the list and counter shows correct count

Starting URL: https://demo.playwright.dev/todomvc

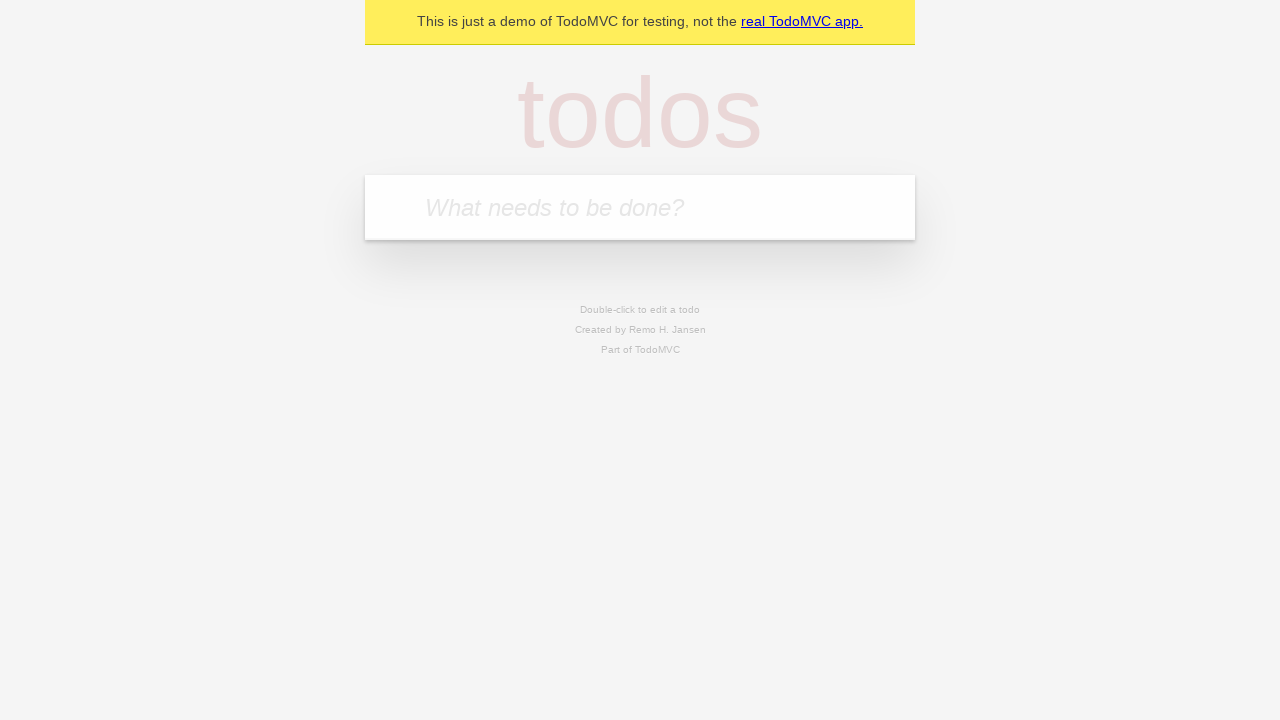

Located the 'What needs to be done?' input field
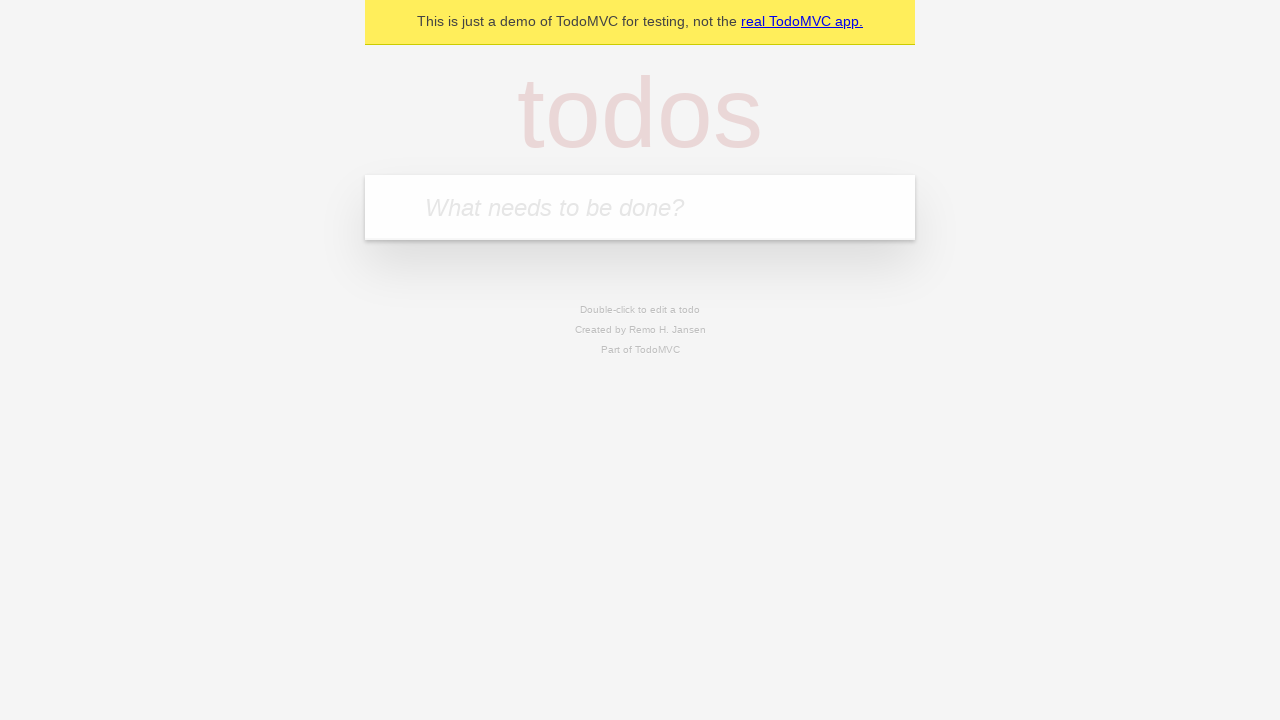

Filled todo input with 'buy some cheese' on internal:attr=[placeholder="What needs to be done?"i]
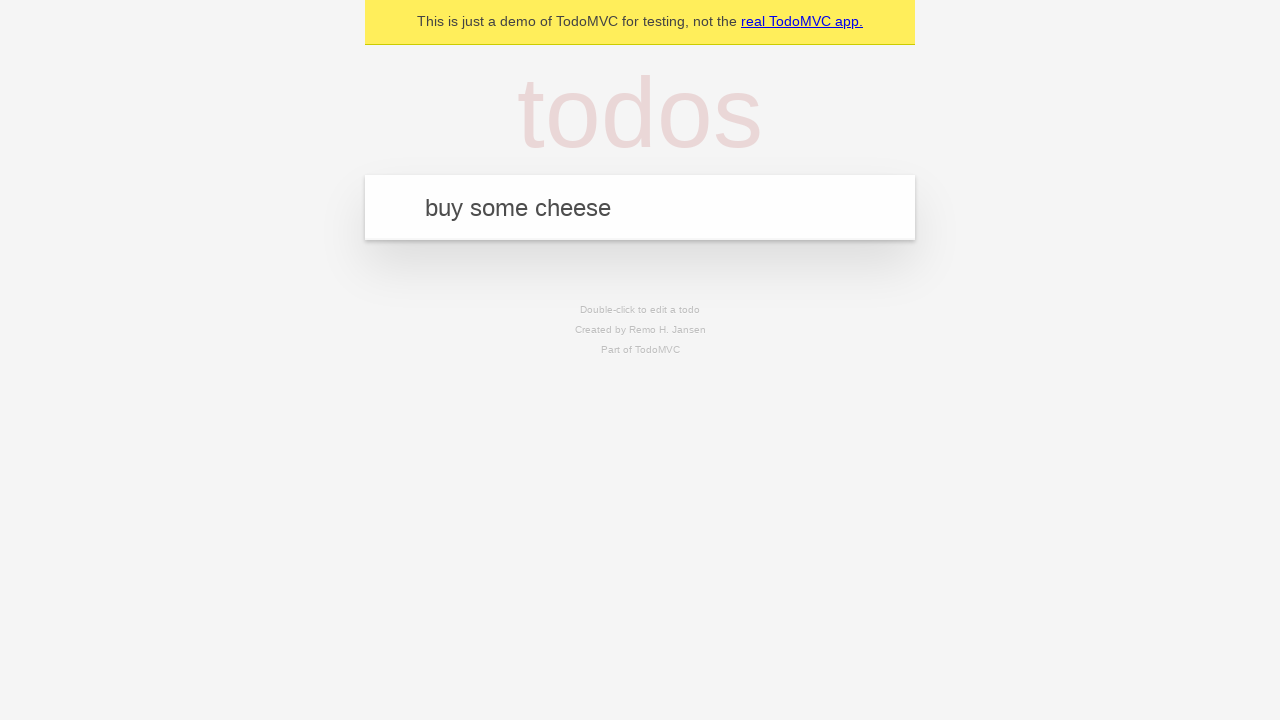

Pressed Enter to add 'buy some cheese' to the list on internal:attr=[placeholder="What needs to be done?"i]
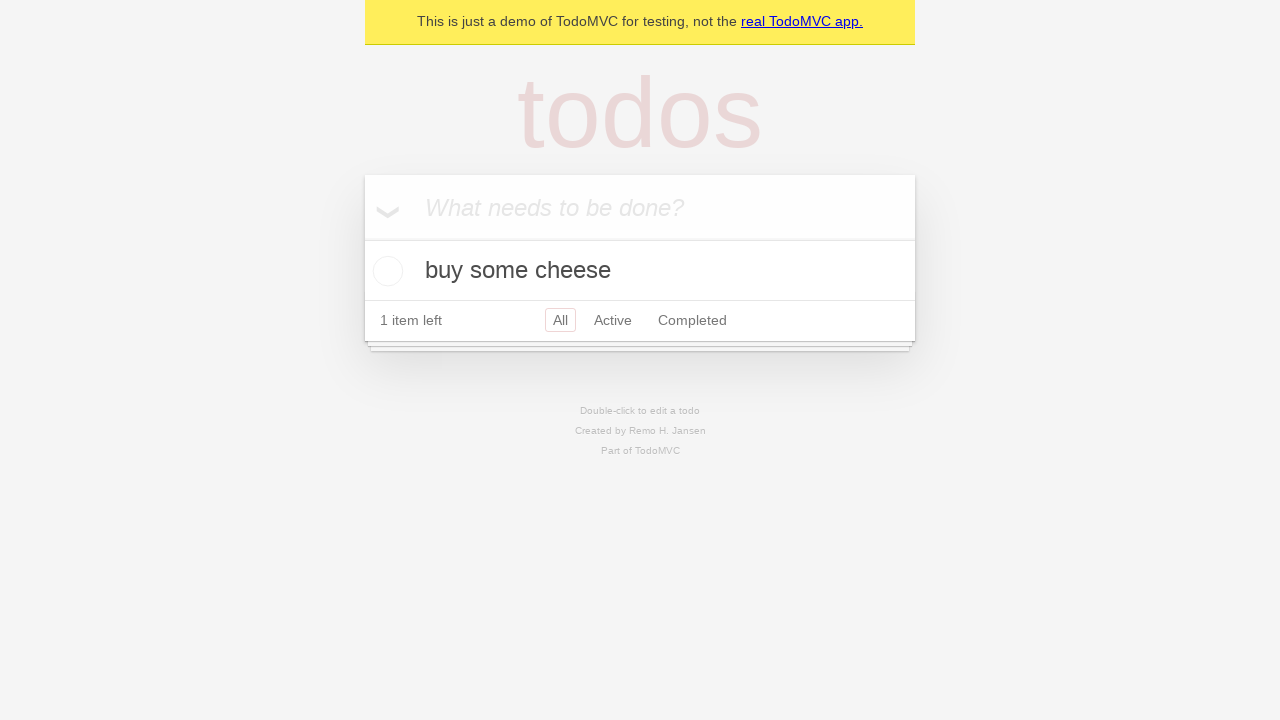

Filled todo input with 'feed the cat' on internal:attr=[placeholder="What needs to be done?"i]
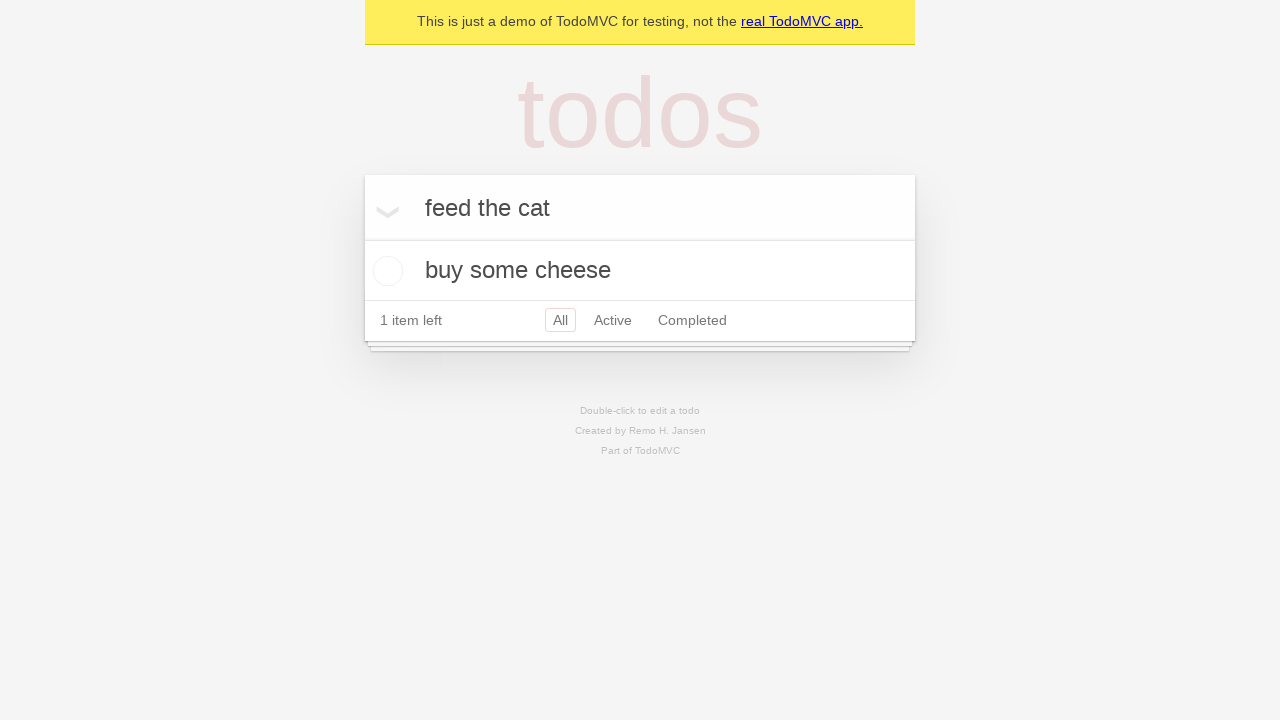

Pressed Enter to add 'feed the cat' to the list on internal:attr=[placeholder="What needs to be done?"i]
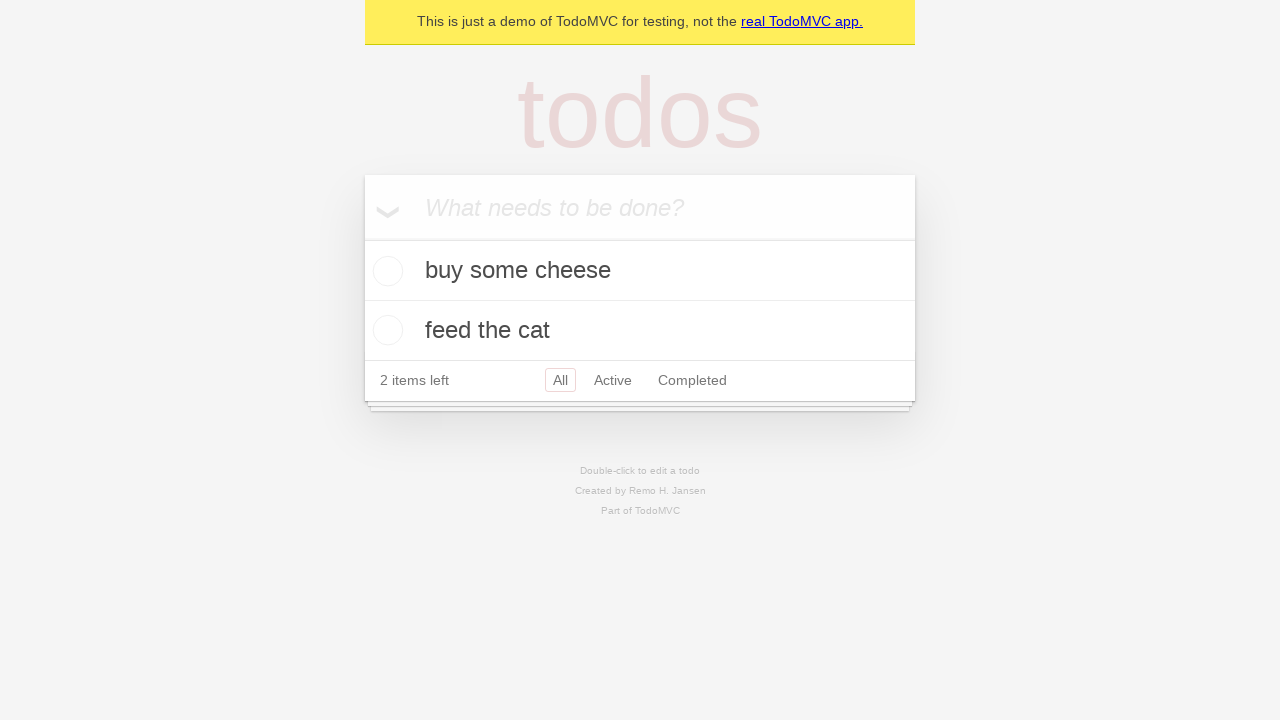

Filled todo input with 'book a doctors appointment' on internal:attr=[placeholder="What needs to be done?"i]
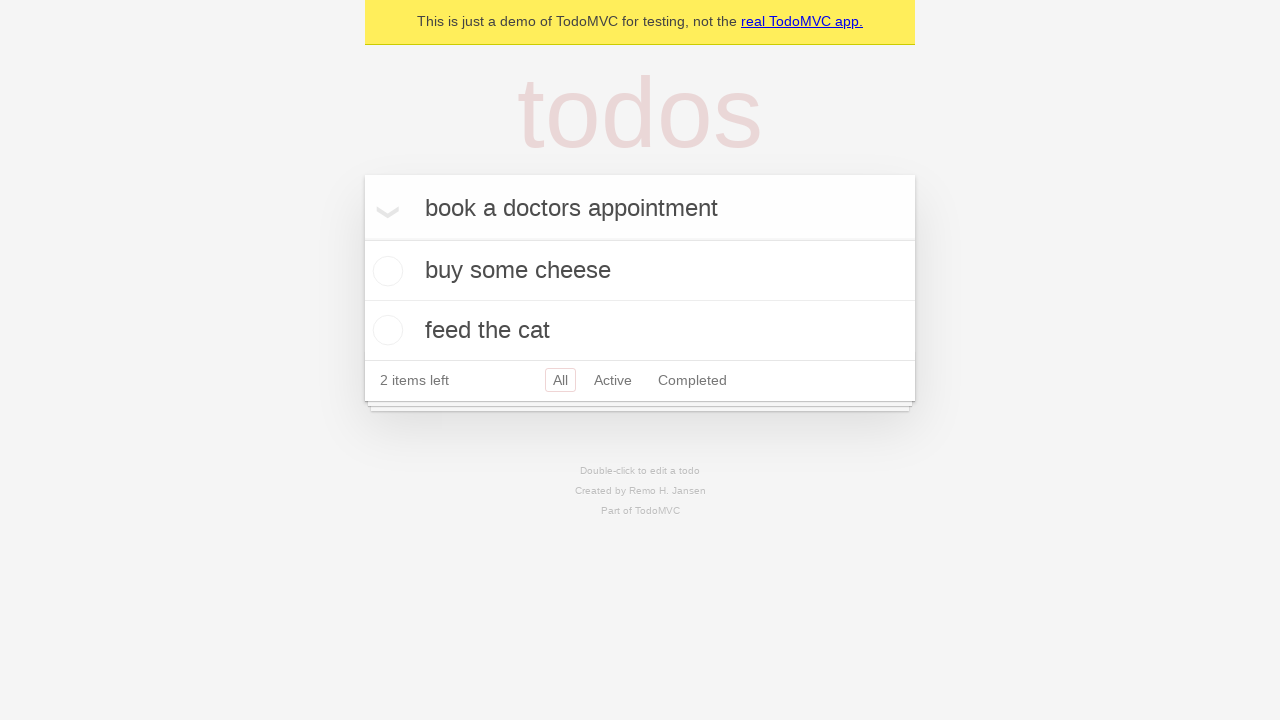

Pressed Enter to add 'book a doctors appointment' to the list on internal:attr=[placeholder="What needs to be done?"i]
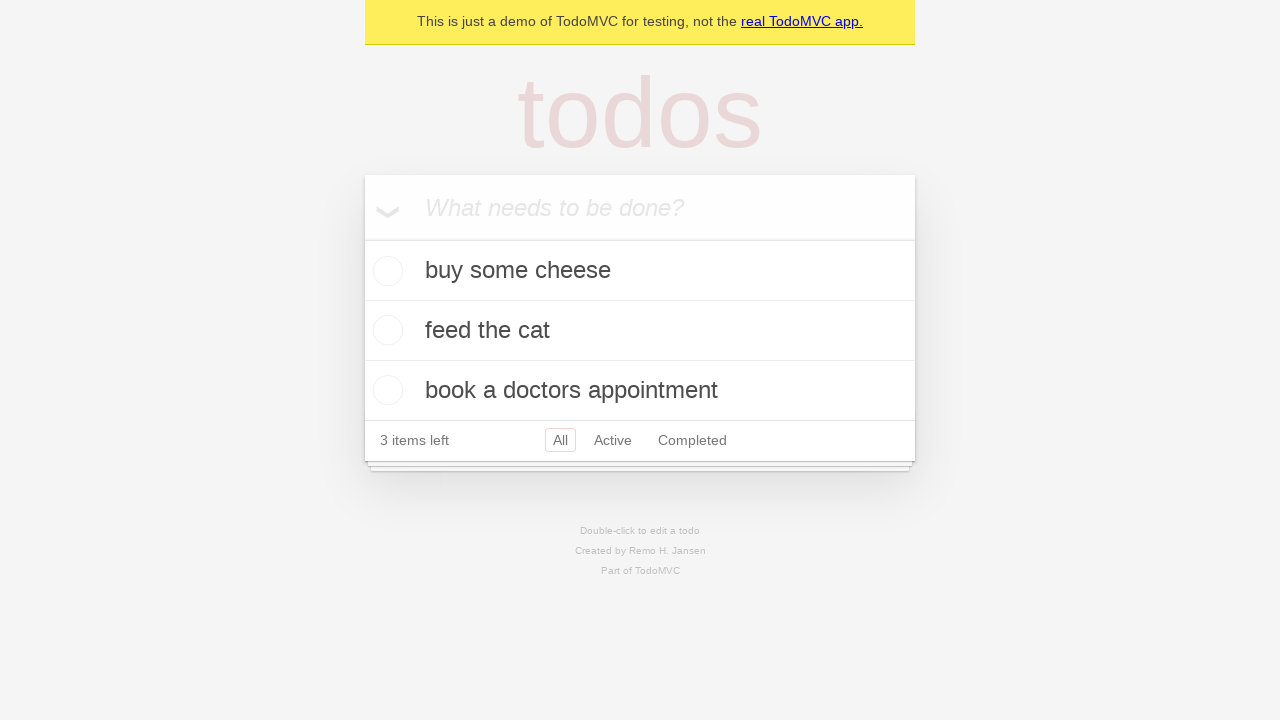

Waited for all 3 todo items to appear in the list
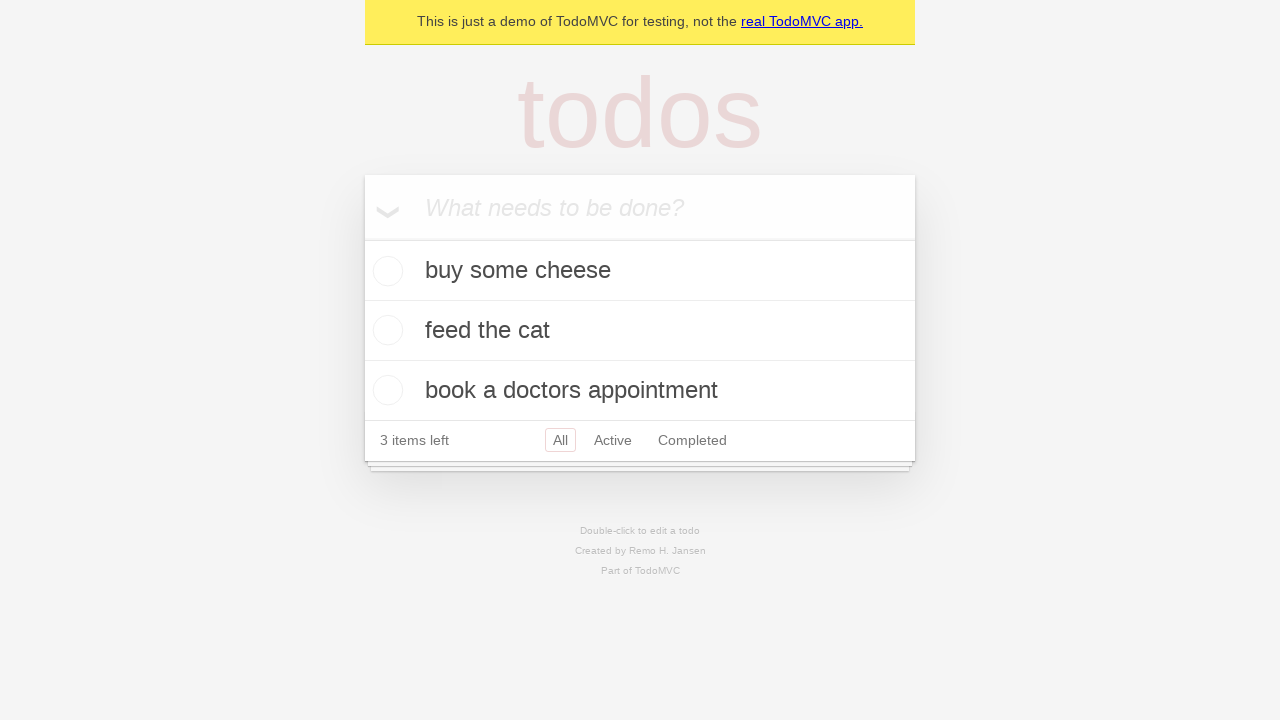

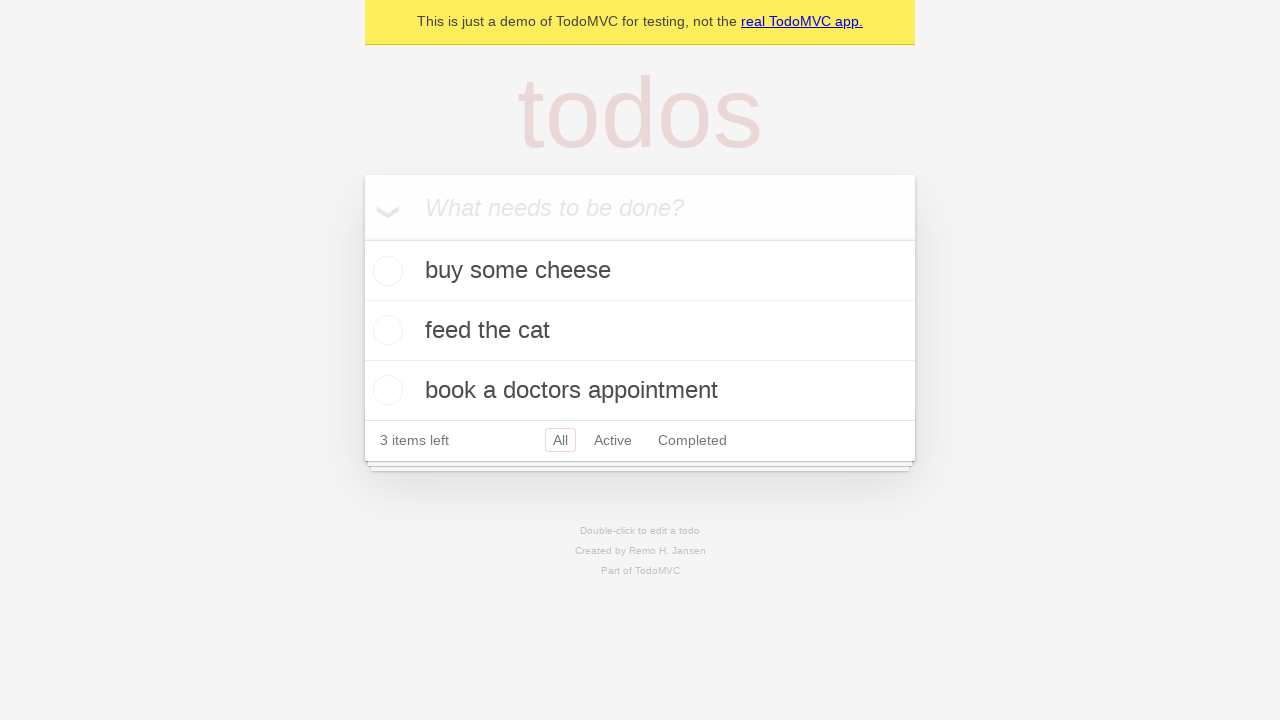